Tests keyboard actions on a text comparison tool by typing text in the first textarea, then using keyboard shortcuts to select all (Ctrl+A), copy (Ctrl+C), tab to the second textarea, and paste (Ctrl+V) the text.

Starting URL: https://text-compare.com/

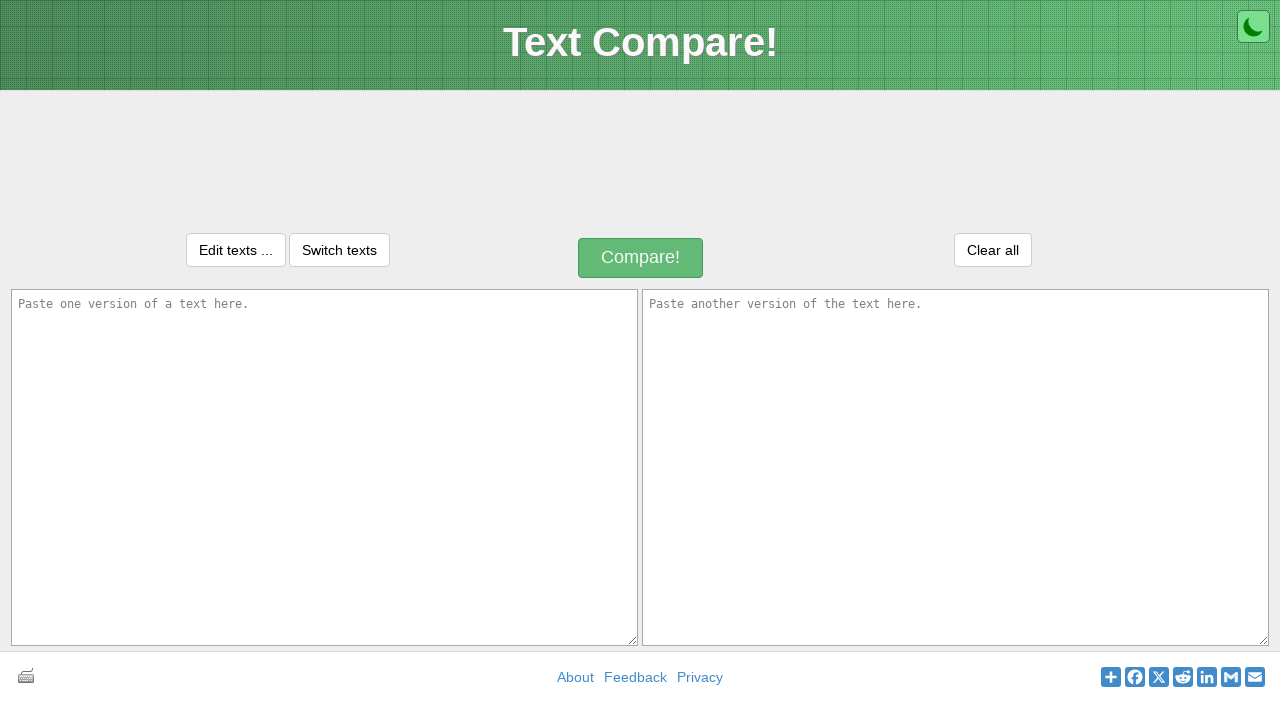

Typed 'WELCOME' into the first textarea on textarea#inputText1
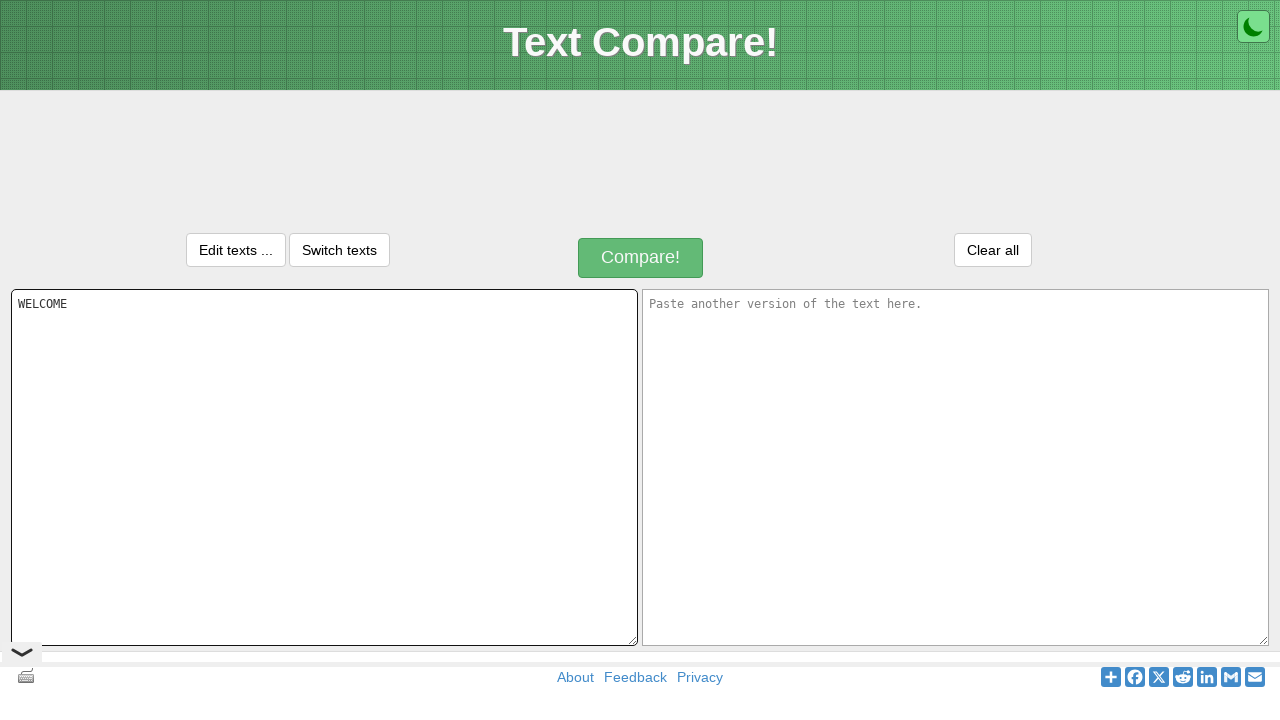

Clicked on the first textarea to ensure focus at (324, 467) on textarea#inputText1
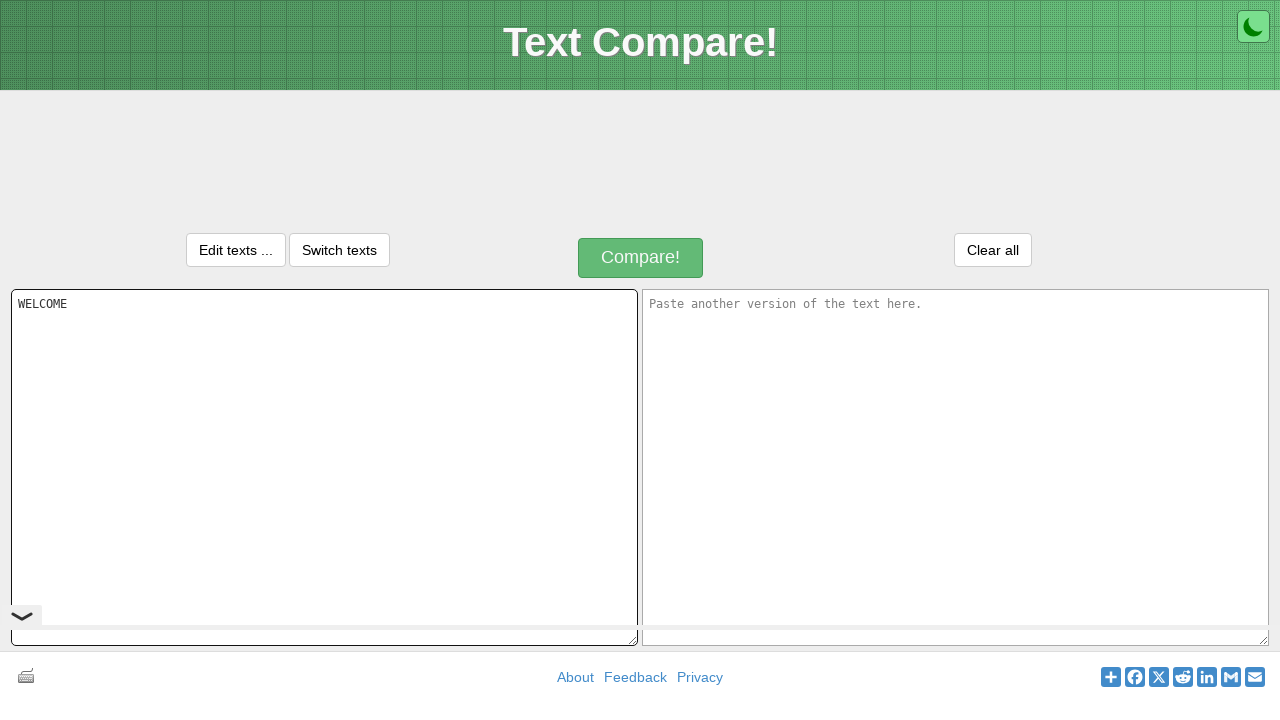

Pressed Ctrl+A to select all text in the first textarea
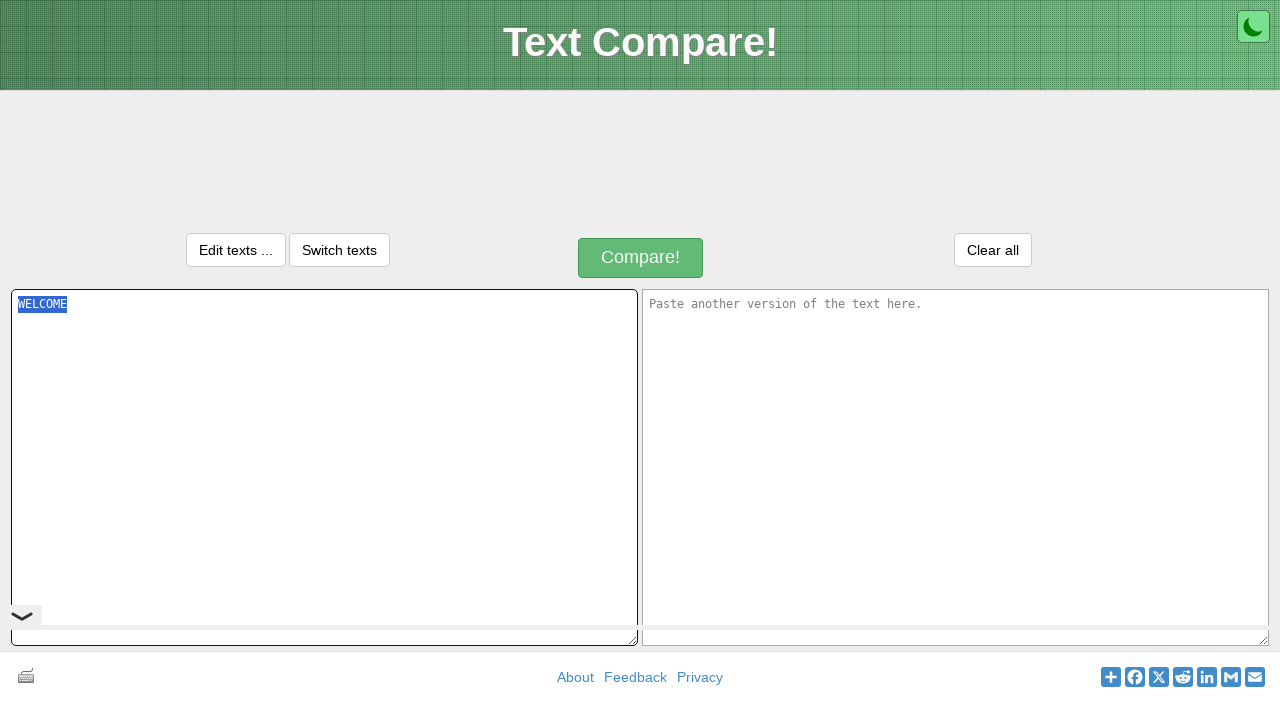

Pressed Ctrl+C to copy the selected text
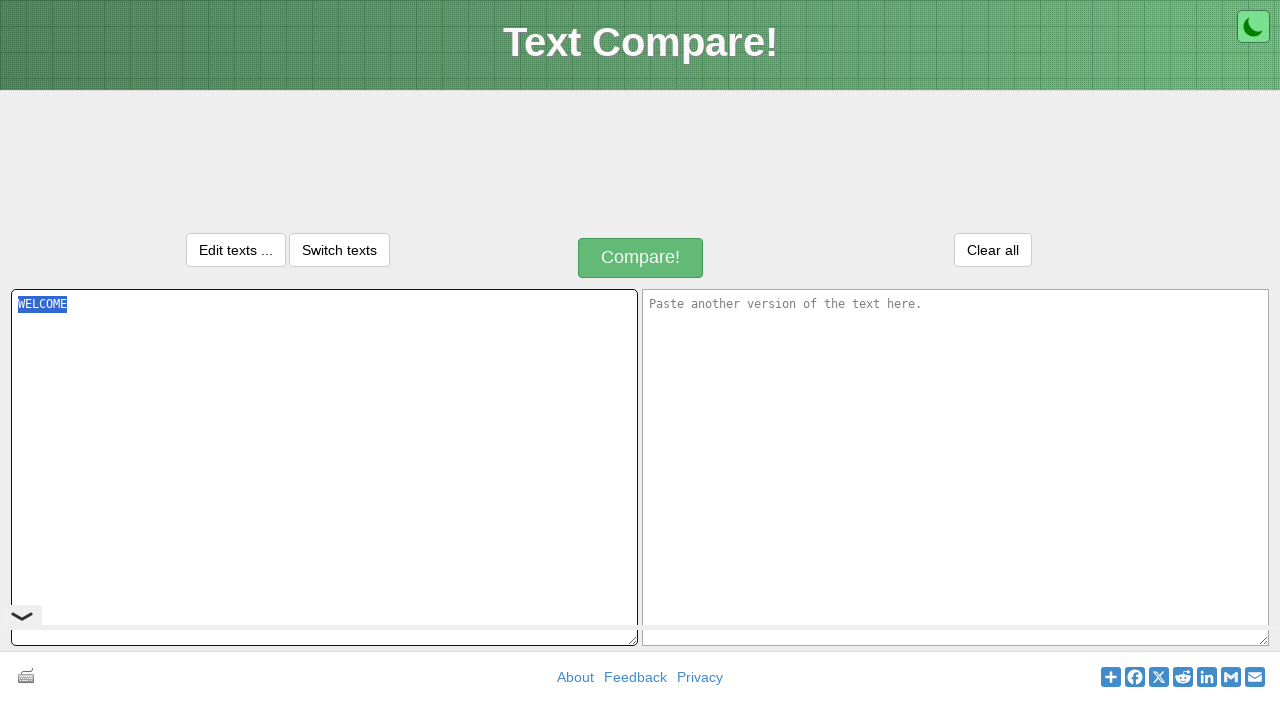

Pressed Tab to move focus to the second textarea
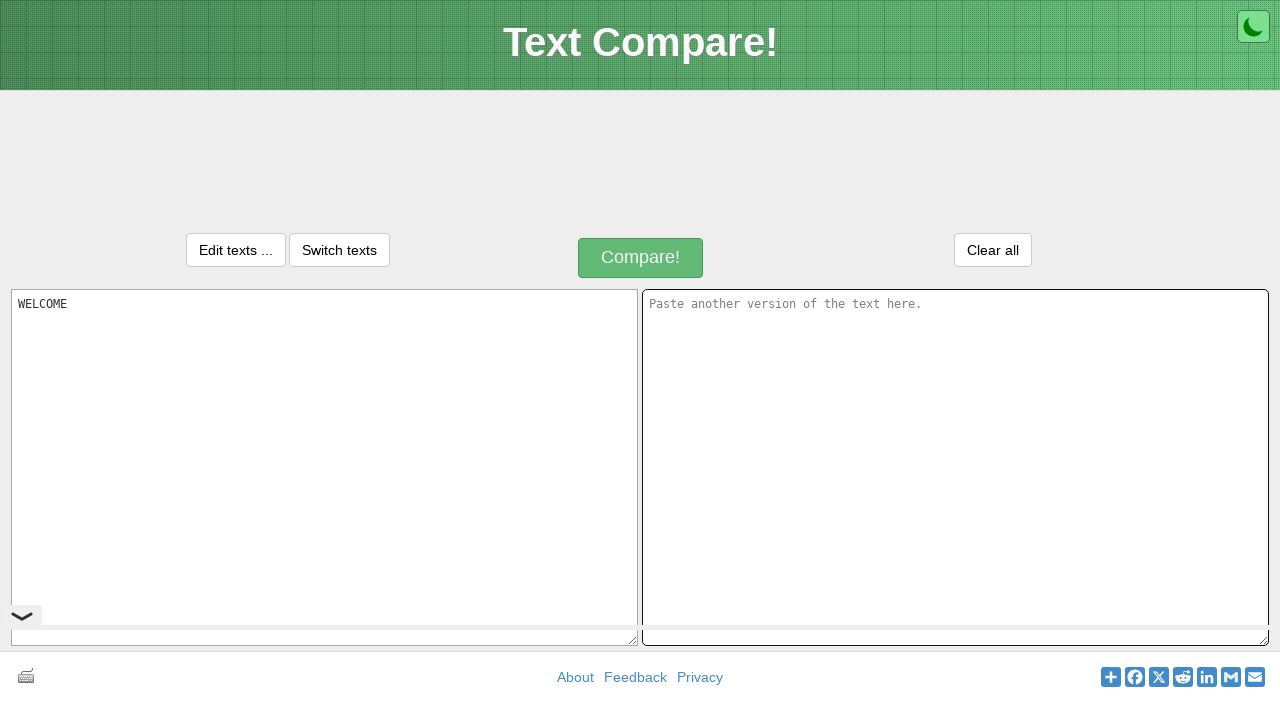

Pressed Ctrl+V to paste the copied text into the second textarea
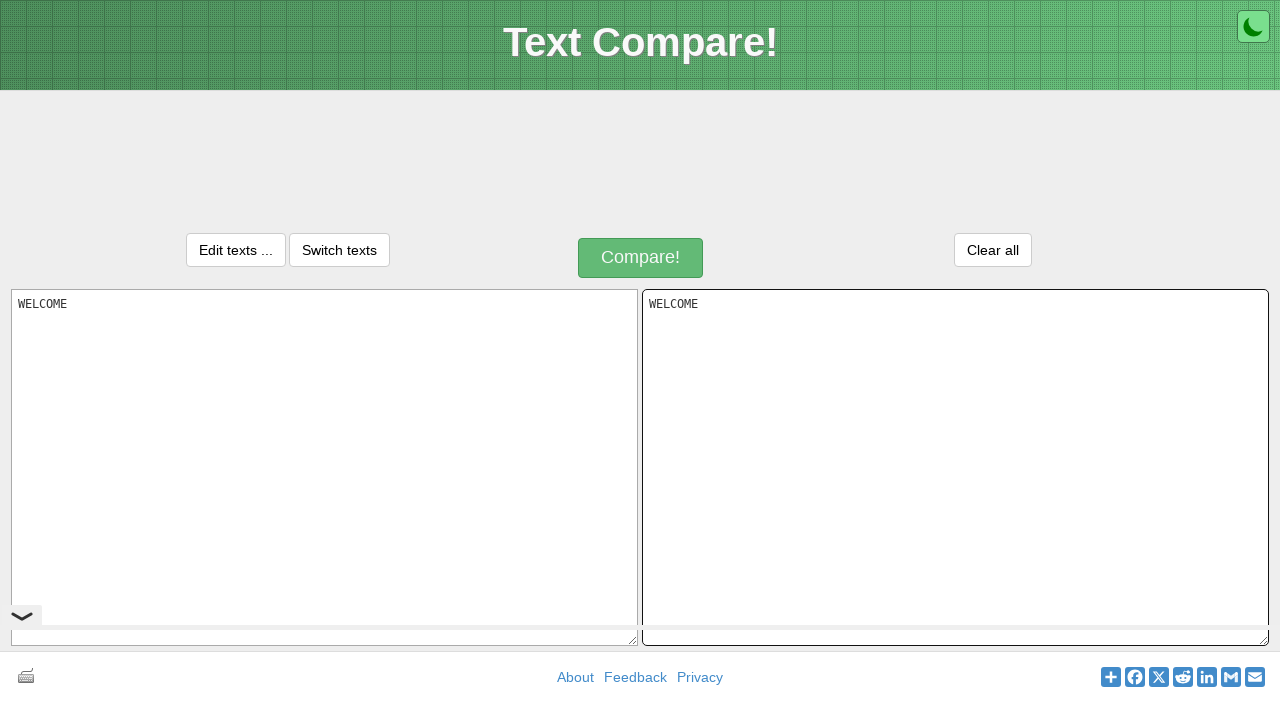

Verified that the second textarea contains 'WELCOME'
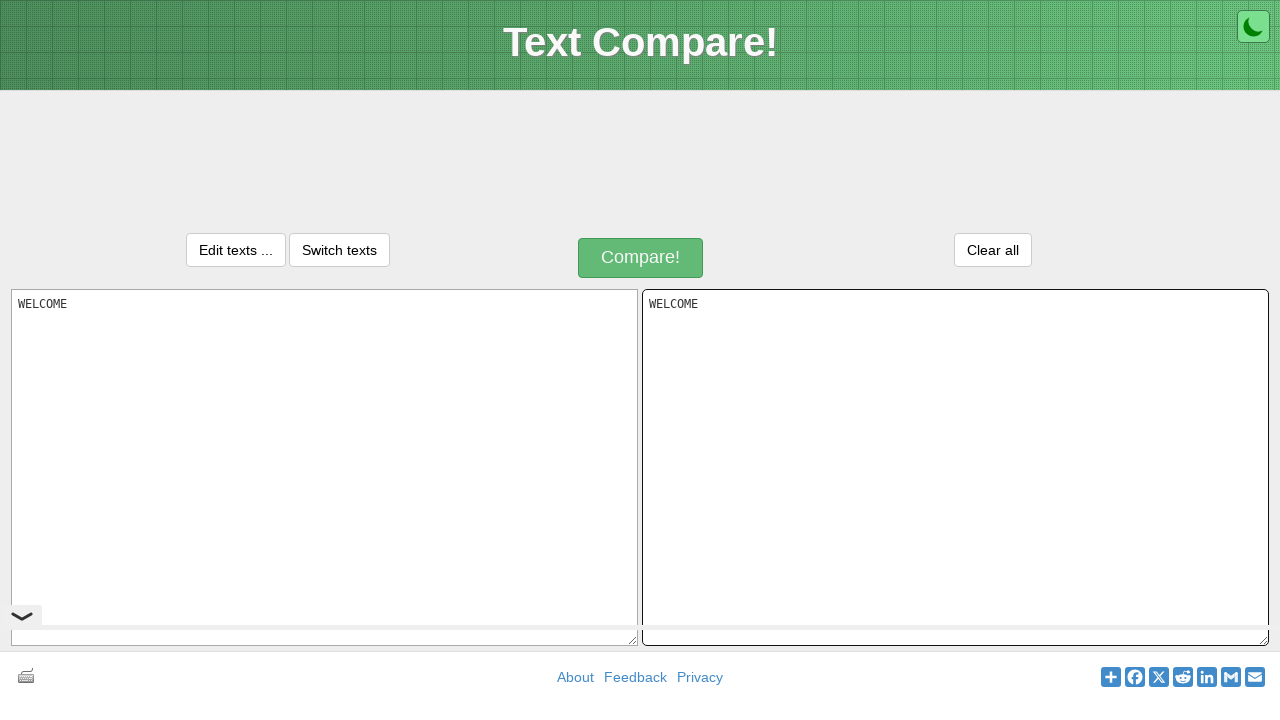

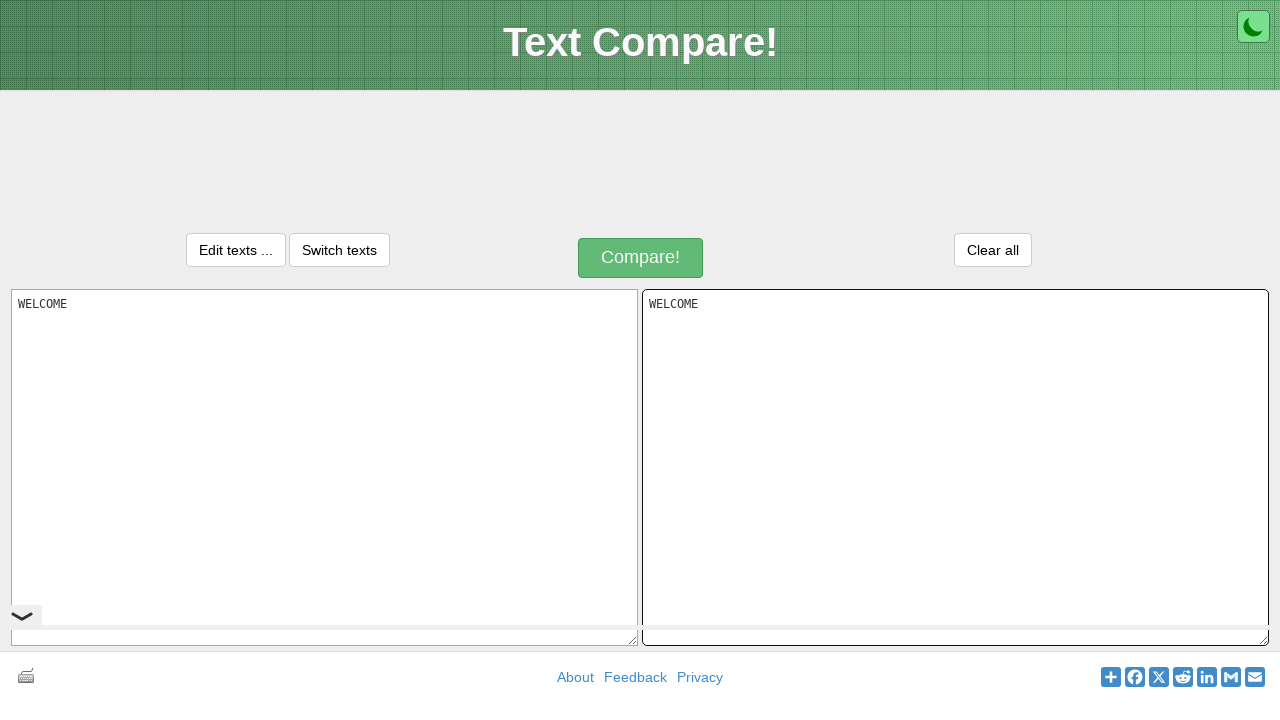